Tests that the Clear completed button displays correct text after completing an item

Starting URL: https://demo.playwright.dev/todomvc

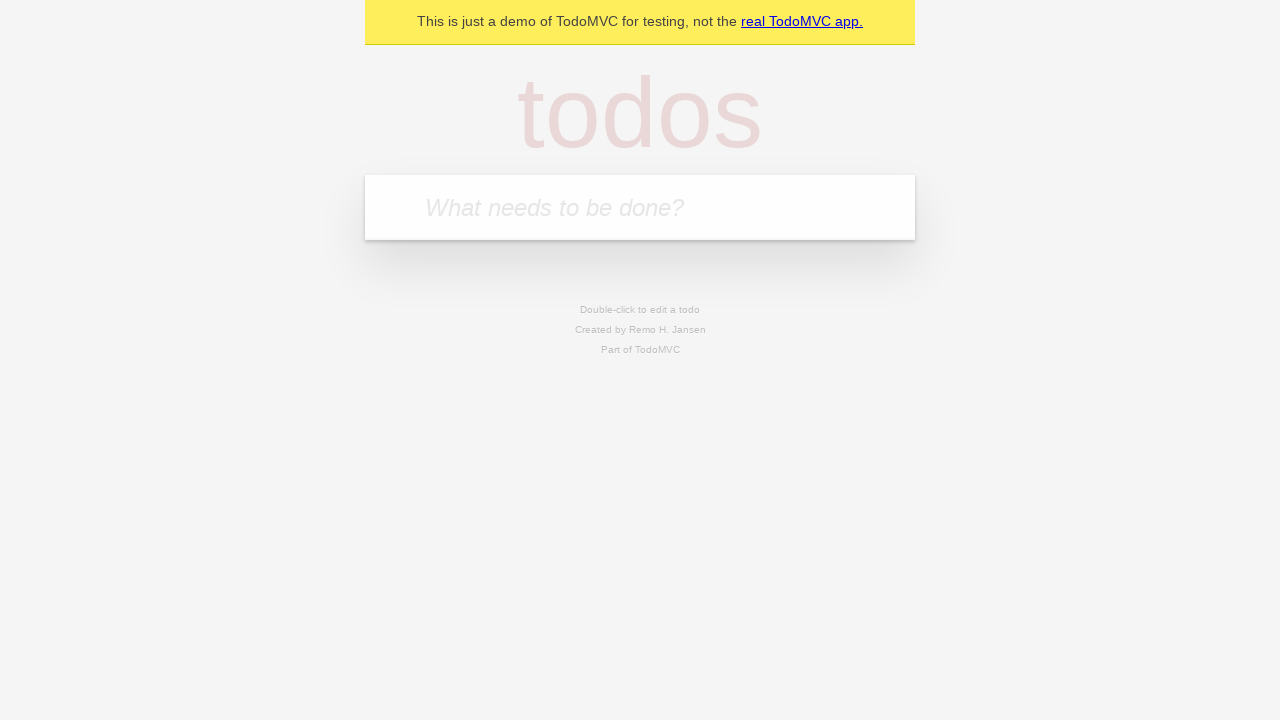

Located the 'What needs to be done?' input field
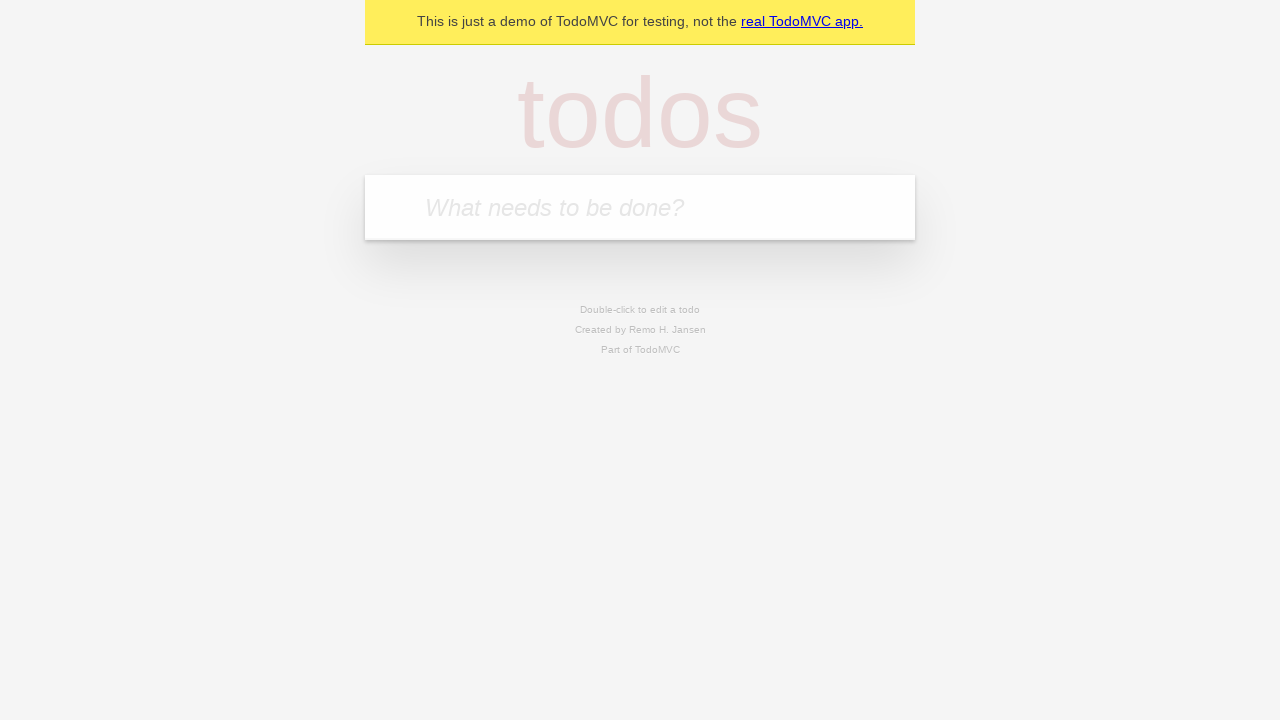

Filled first todo with 'buy some cheese' on internal:attr=[placeholder="What needs to be done?"i]
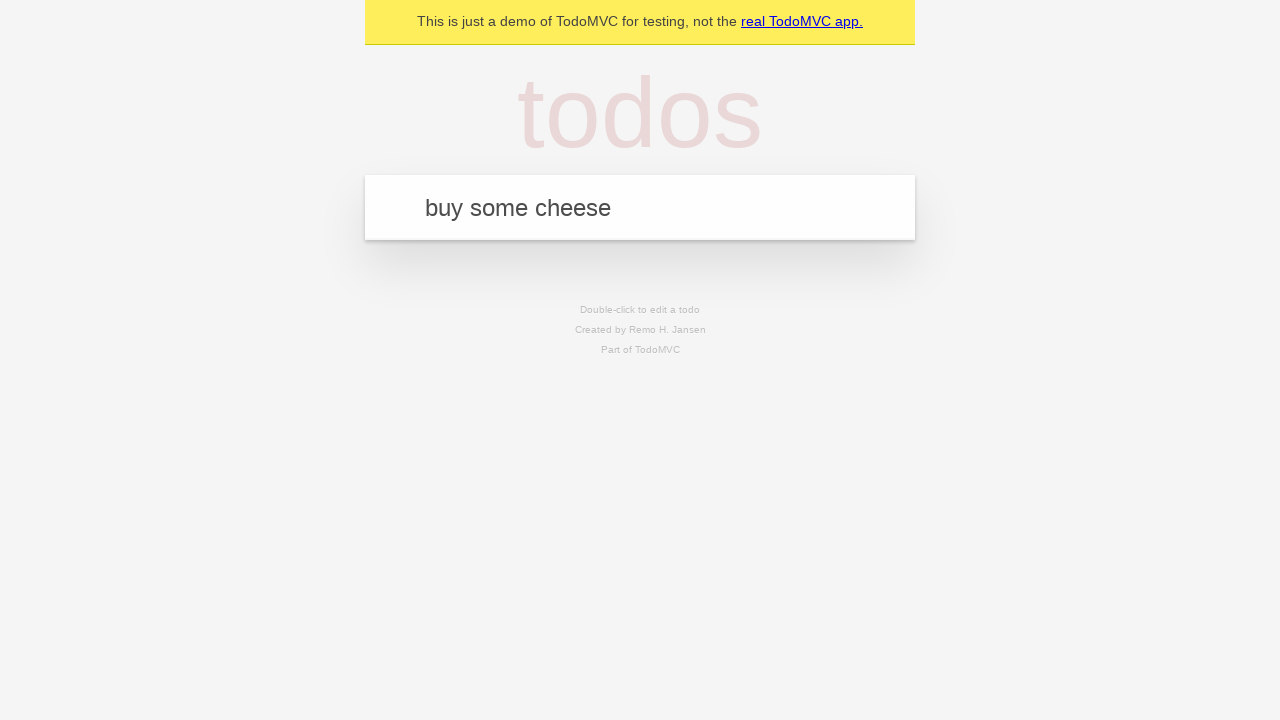

Pressed Enter to create first todo on internal:attr=[placeholder="What needs to be done?"i]
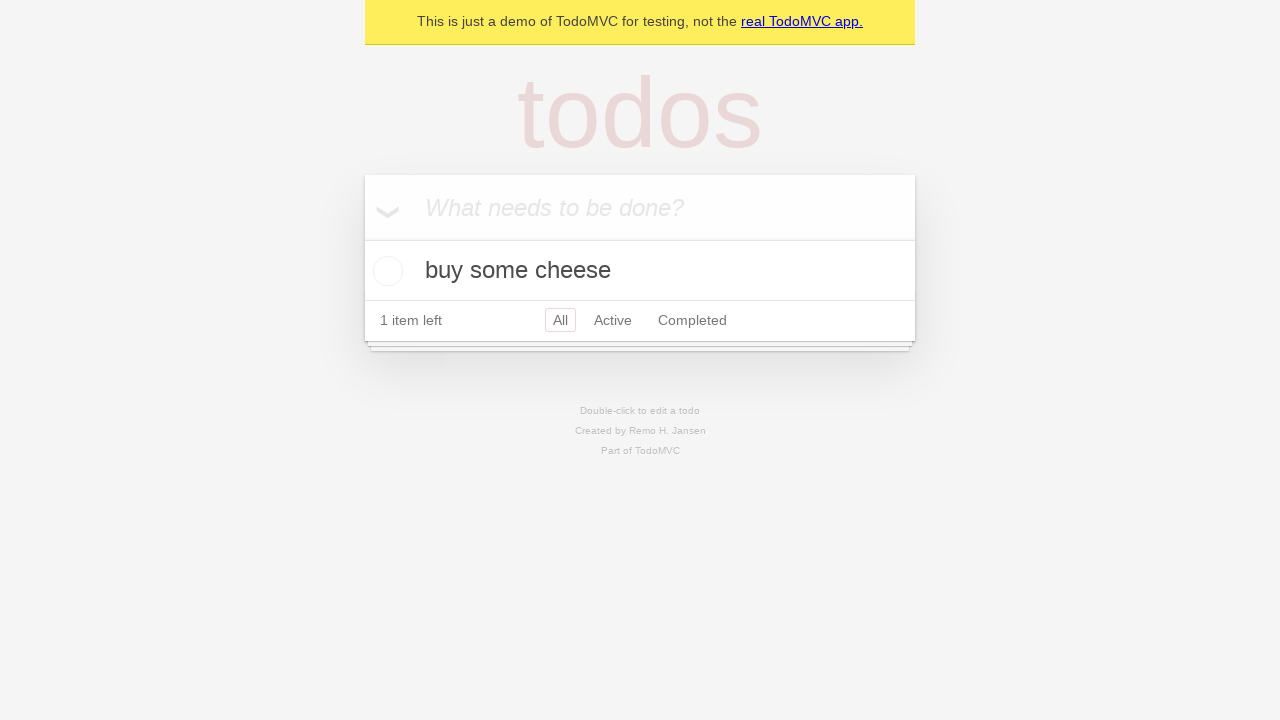

Filled second todo with 'feed the cat' on internal:attr=[placeholder="What needs to be done?"i]
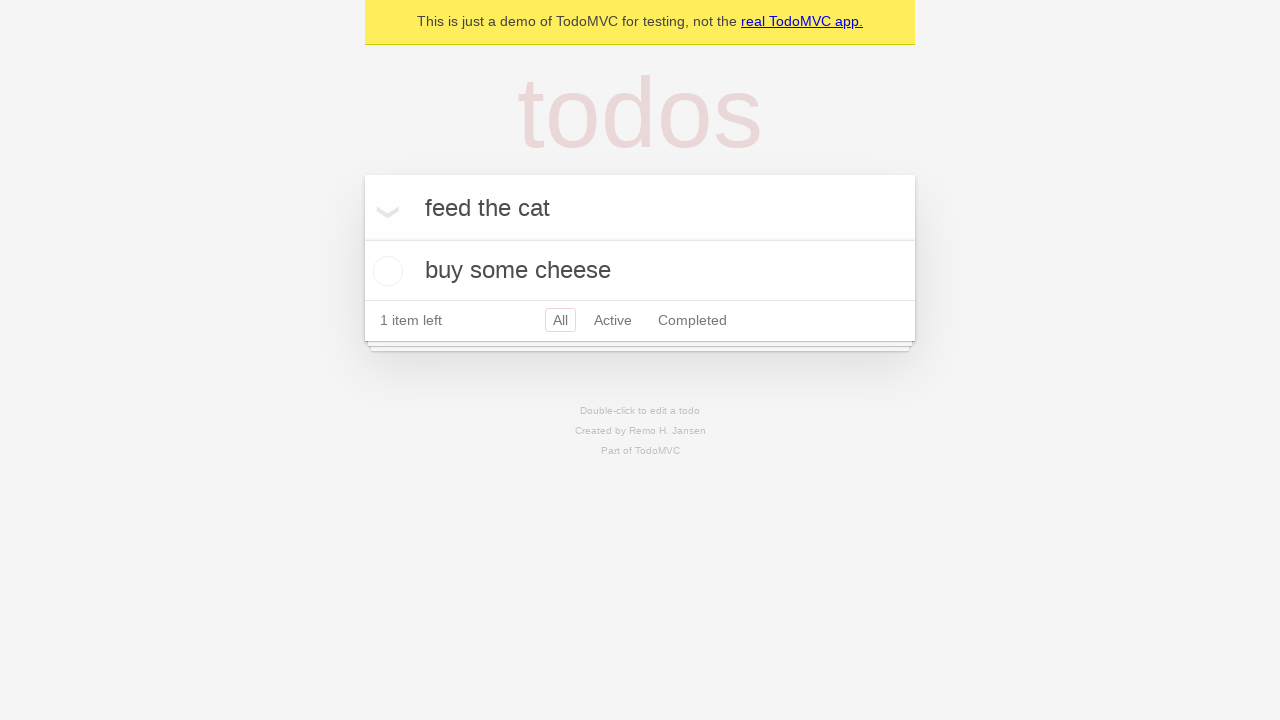

Pressed Enter to create second todo on internal:attr=[placeholder="What needs to be done?"i]
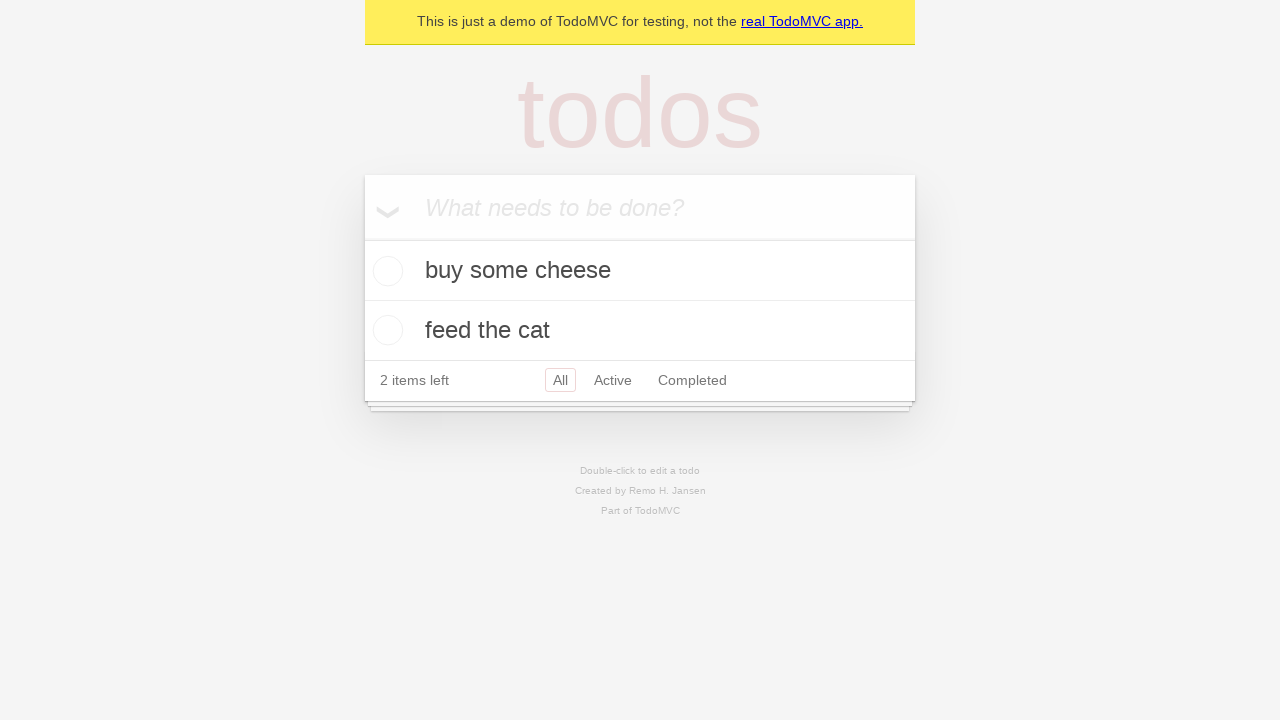

Filled third todo with 'book a doctors appointment' on internal:attr=[placeholder="What needs to be done?"i]
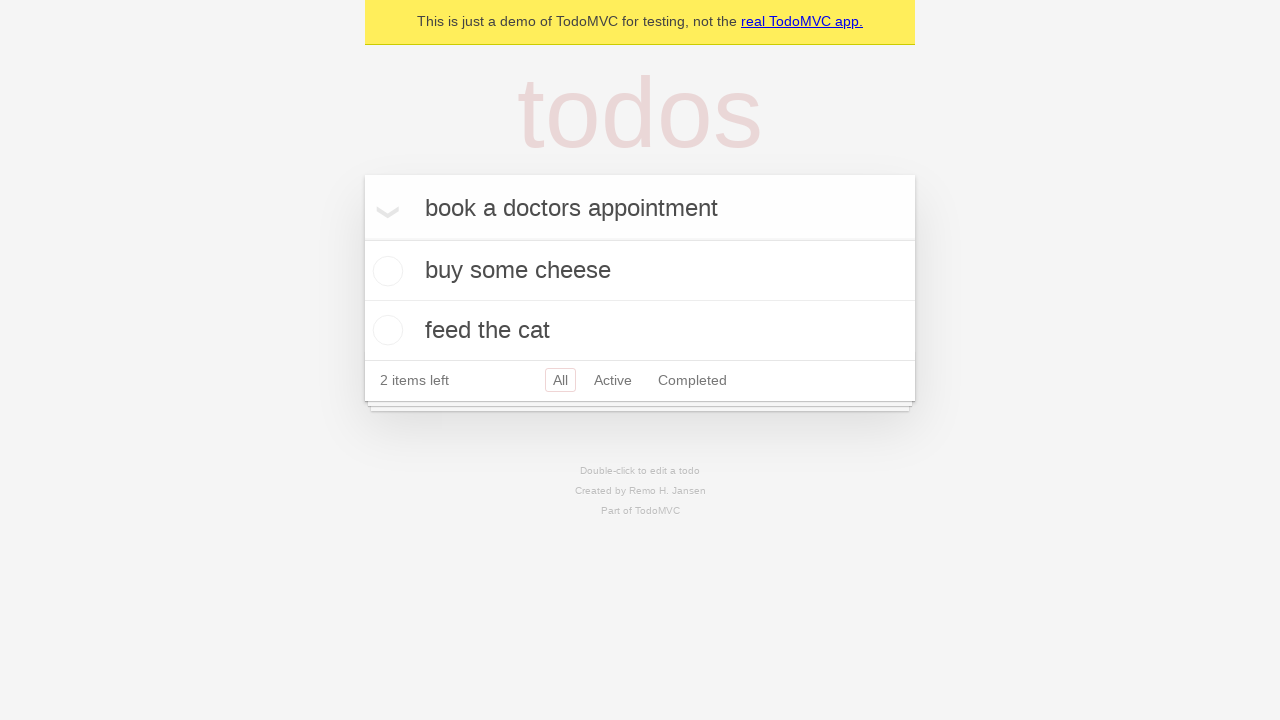

Pressed Enter to create third todo on internal:attr=[placeholder="What needs to be done?"i]
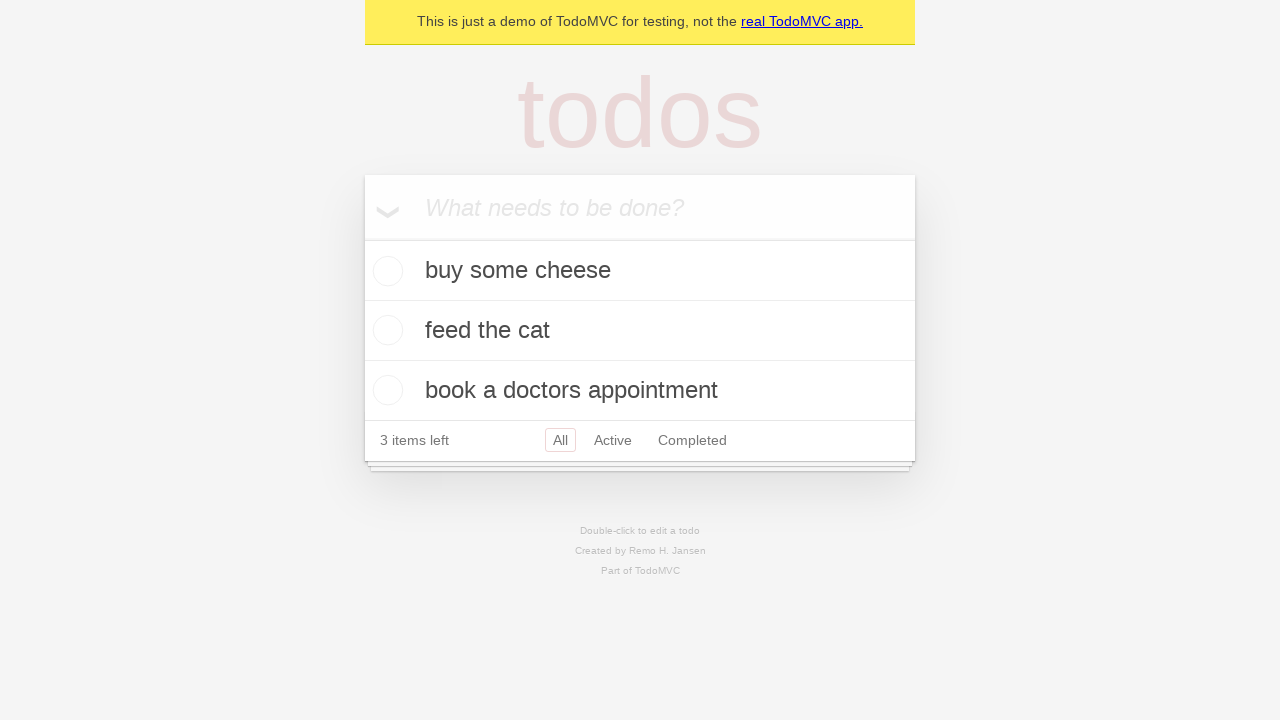

Checked the first todo item as completed at (385, 271) on .todo-list li .toggle >> nth=0
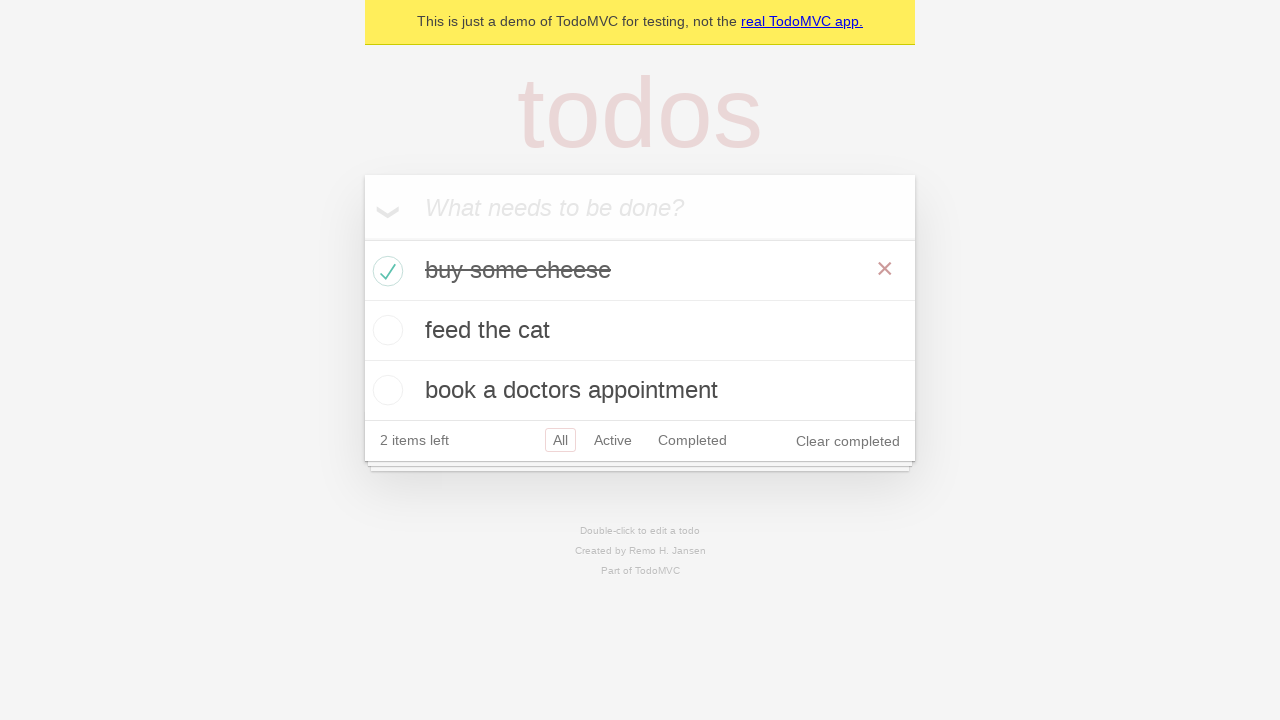

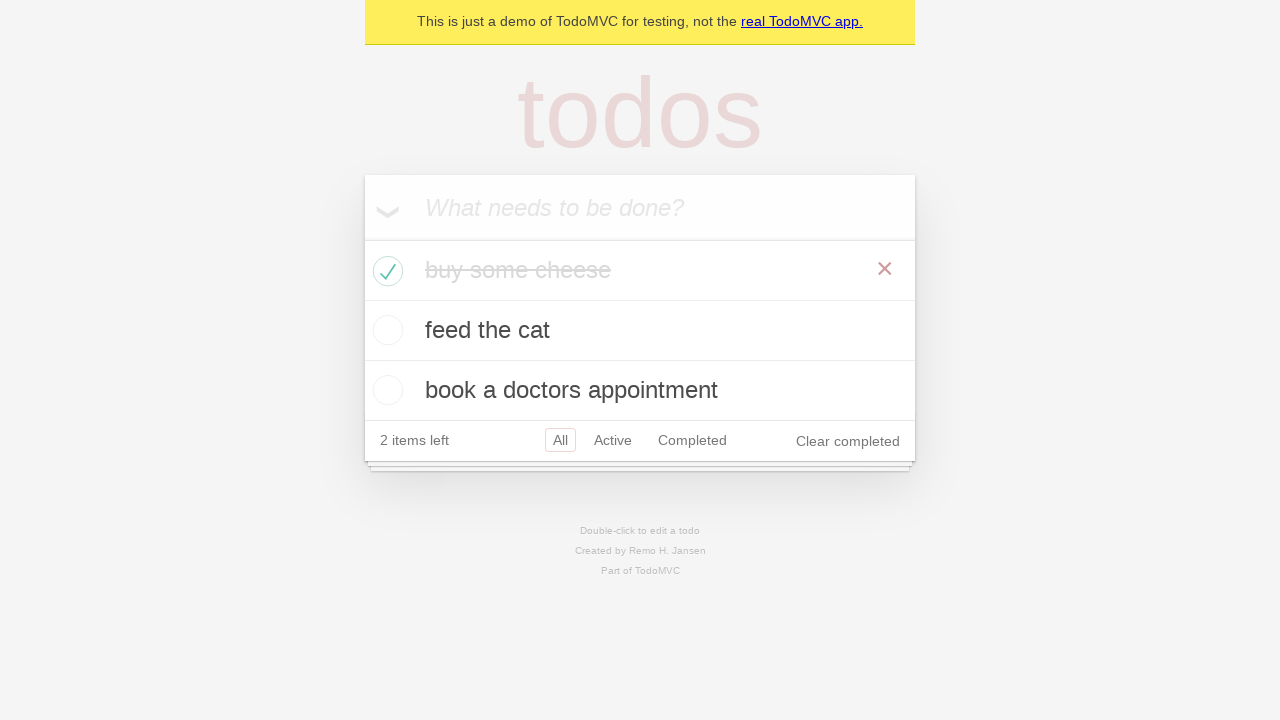